Tests right-click context menu functionality by performing a right-click action, selecting an option from the context menu, and accepting an alert

Starting URL: https://swisnl.github.io/jQuery-contextMenu/demo.html

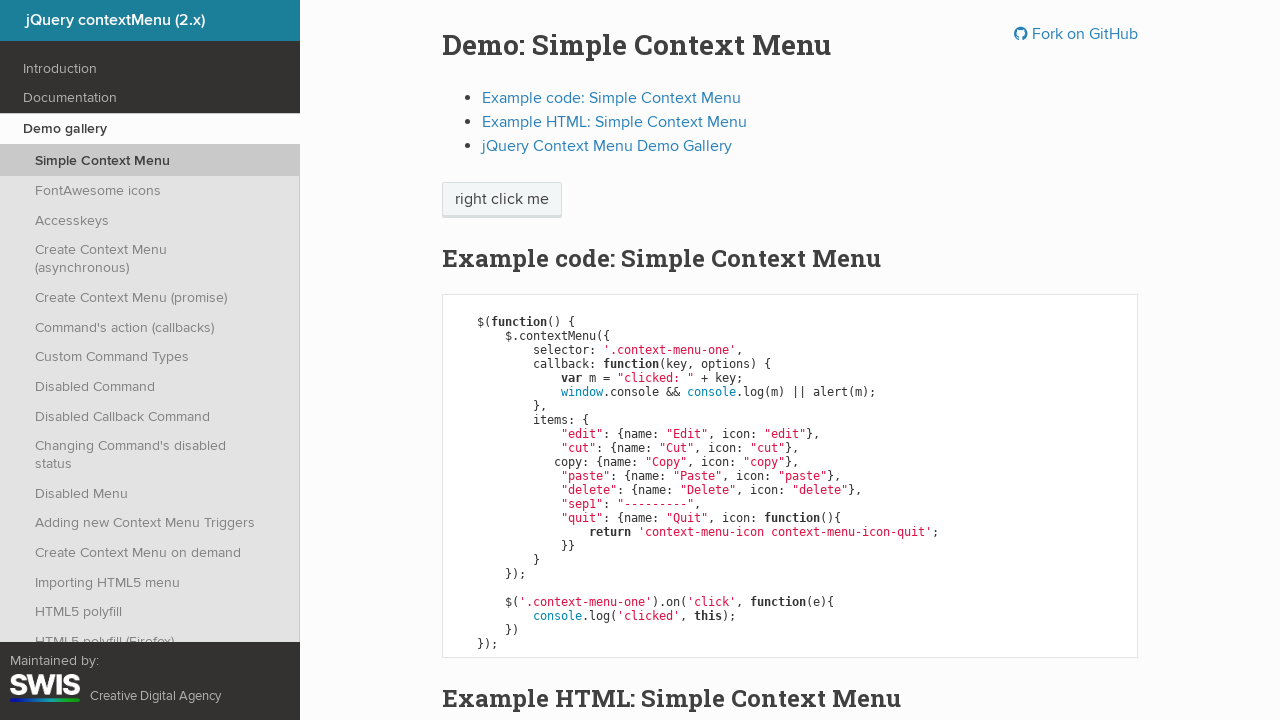

Located right-click target element
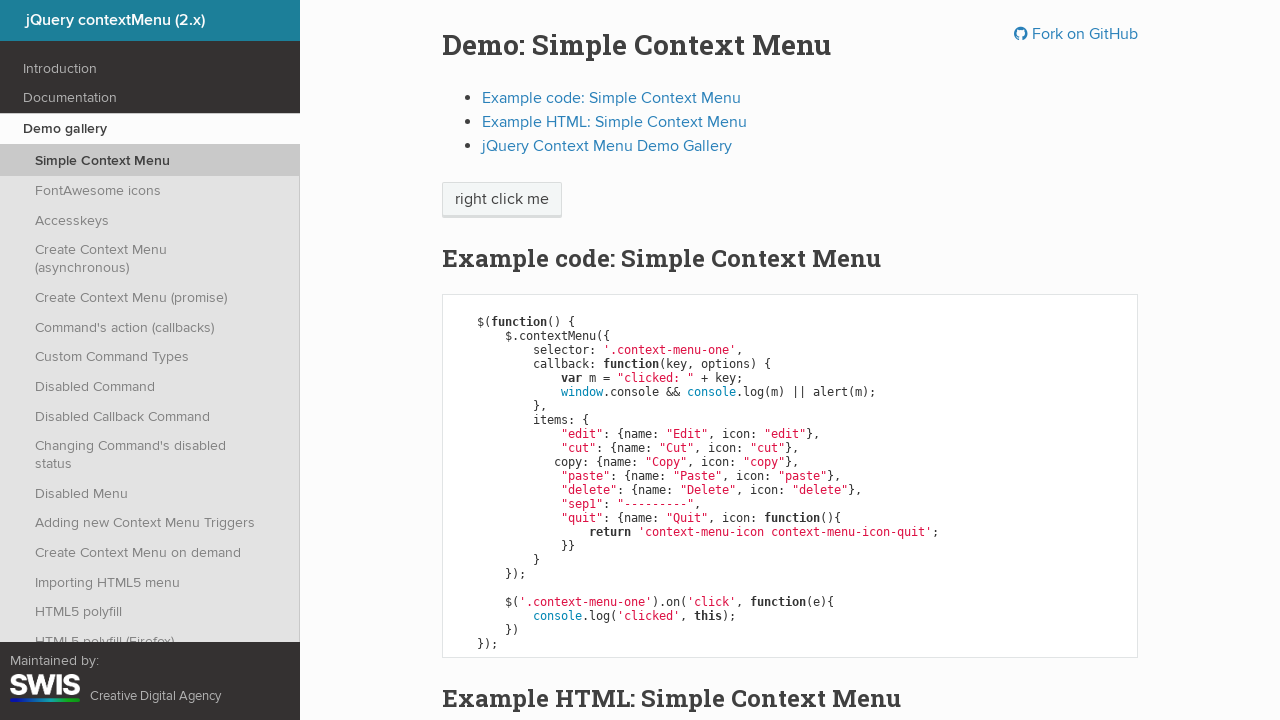

Performed right-click on target element at (502, 200) on xpath=//span[text()='right click me']
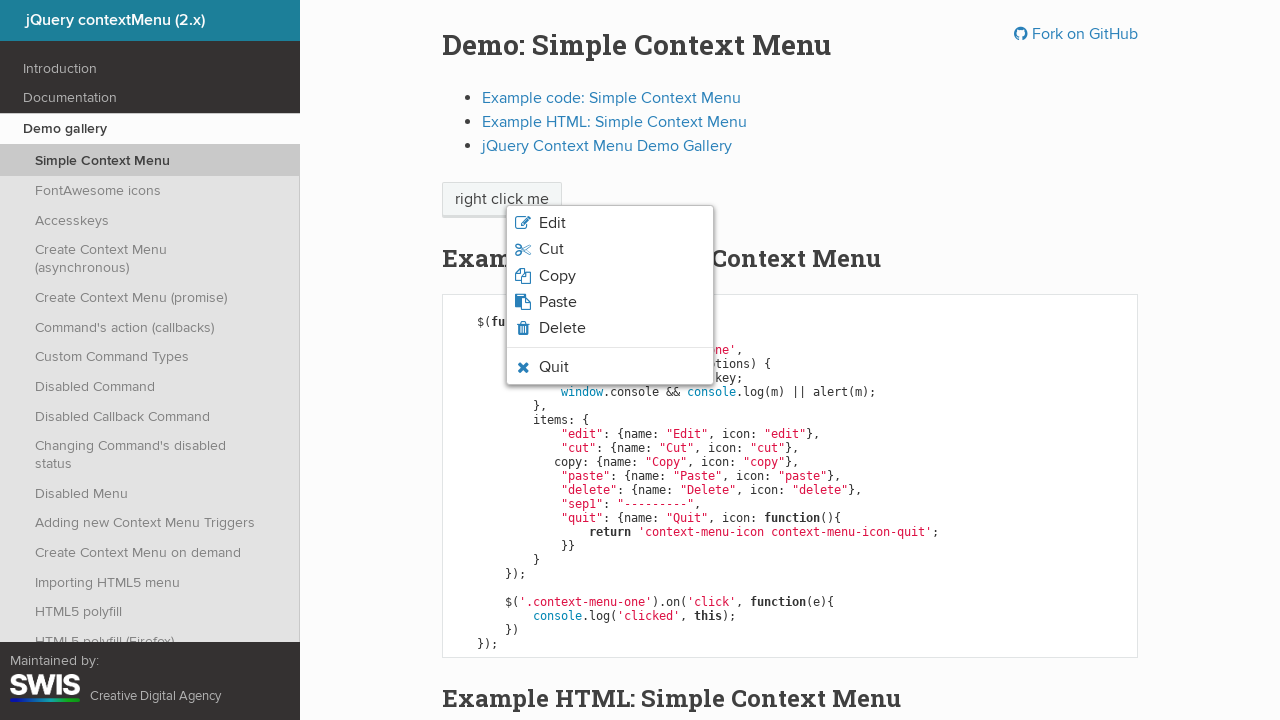

Clicked 'Edit' option from context menu at (610, 223) on xpath=//li[contains(@class,'context-menu-icon-edit')]
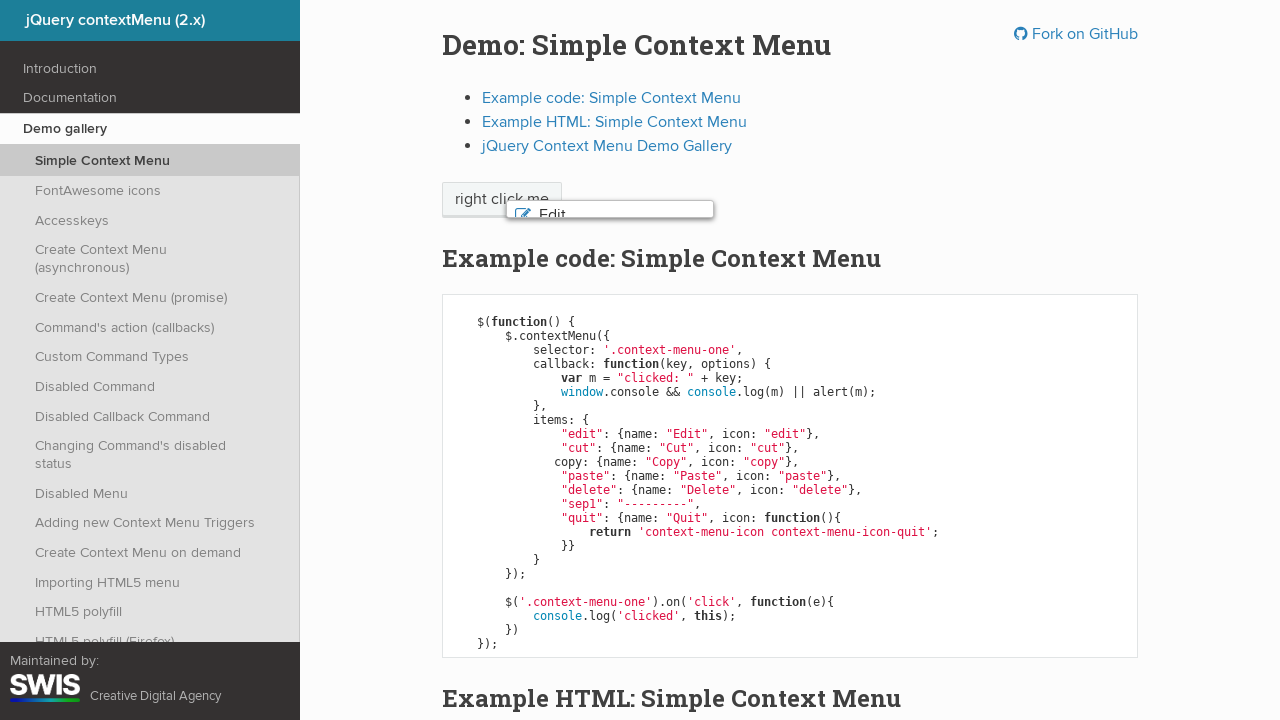

Set up alert dialog handler to accept alerts
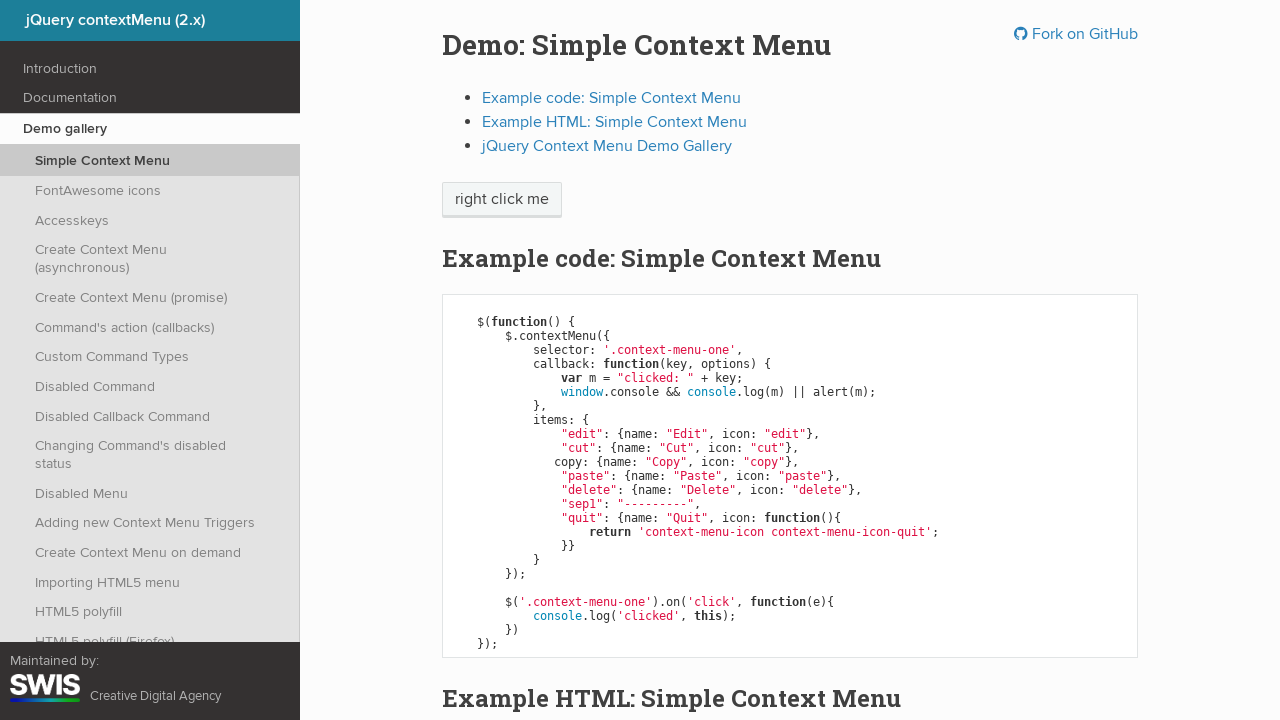

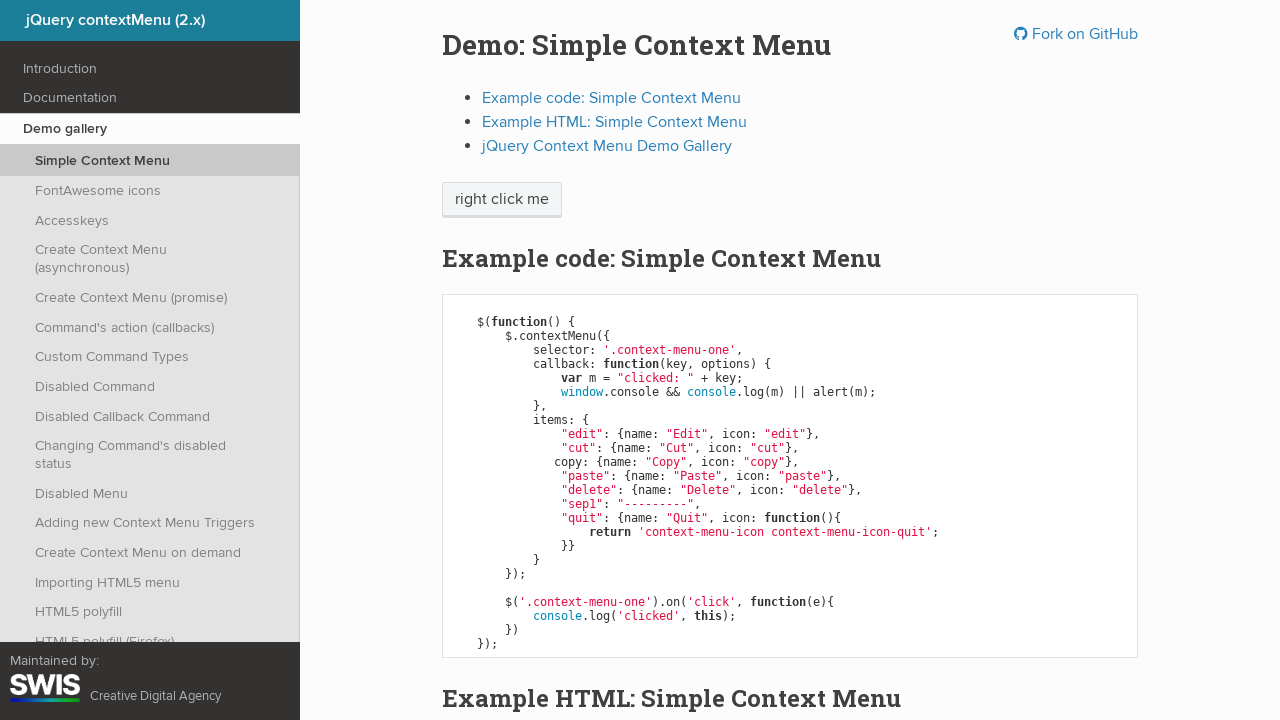